Tests a slow calculator web application by setting a custom delay time, performing the calculation 7 + 8, and verifying the result displays 15 after waiting for the calculation to complete.

Starting URL: https://bonigarcia.dev/selenium-webdriver-java/slow-calculator.html

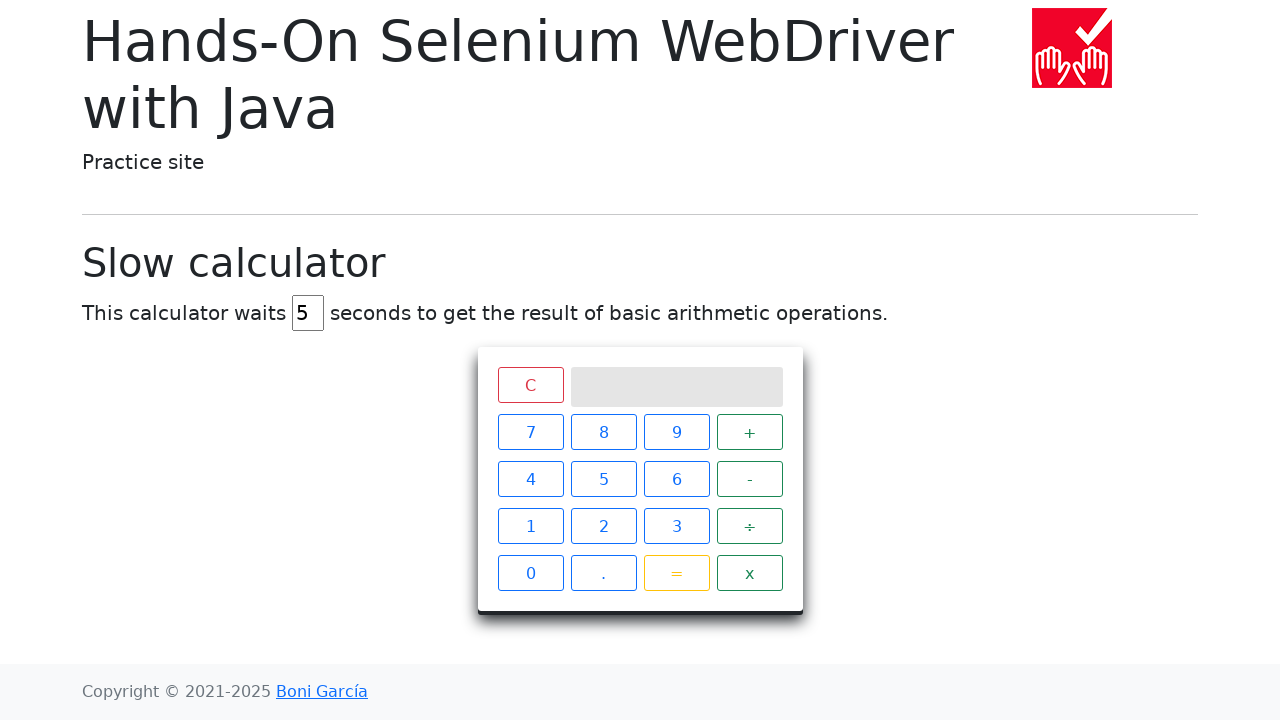

Cleared the delay input field on input#delay
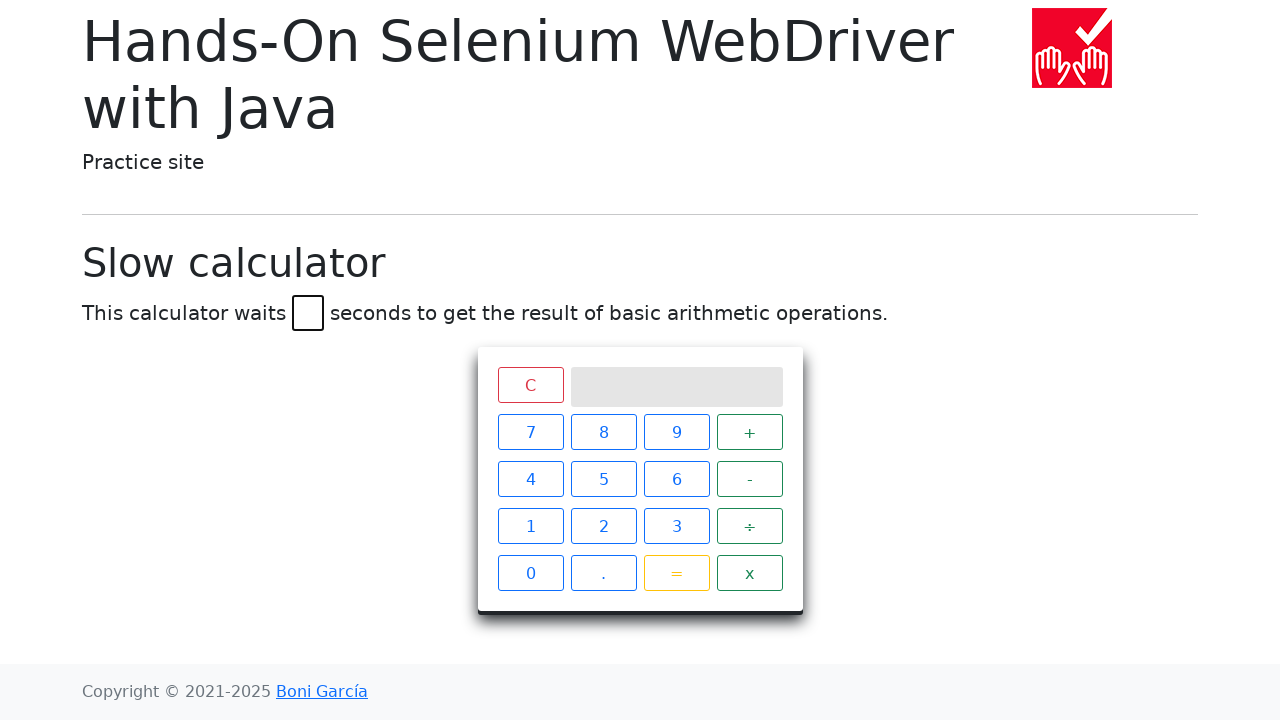

Set custom delay time to 5 seconds on input#delay
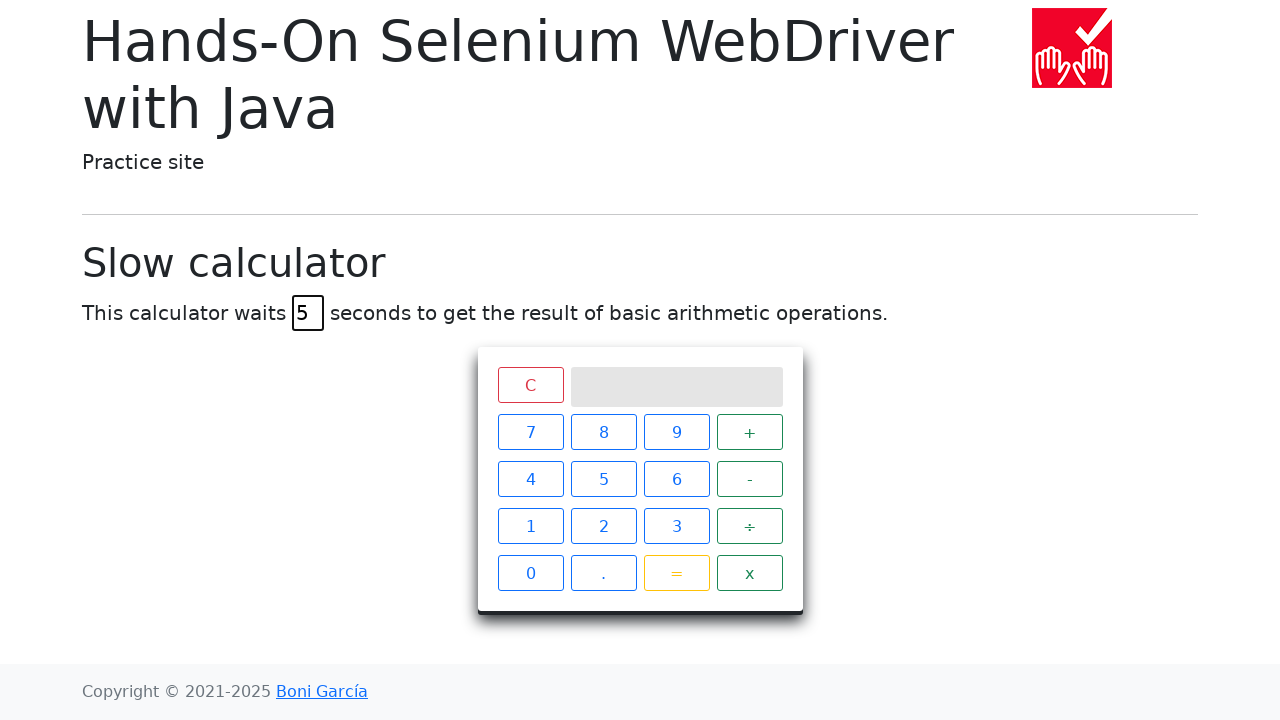

Clicked digit 7 at (530, 432) on xpath=//*[text()='7']
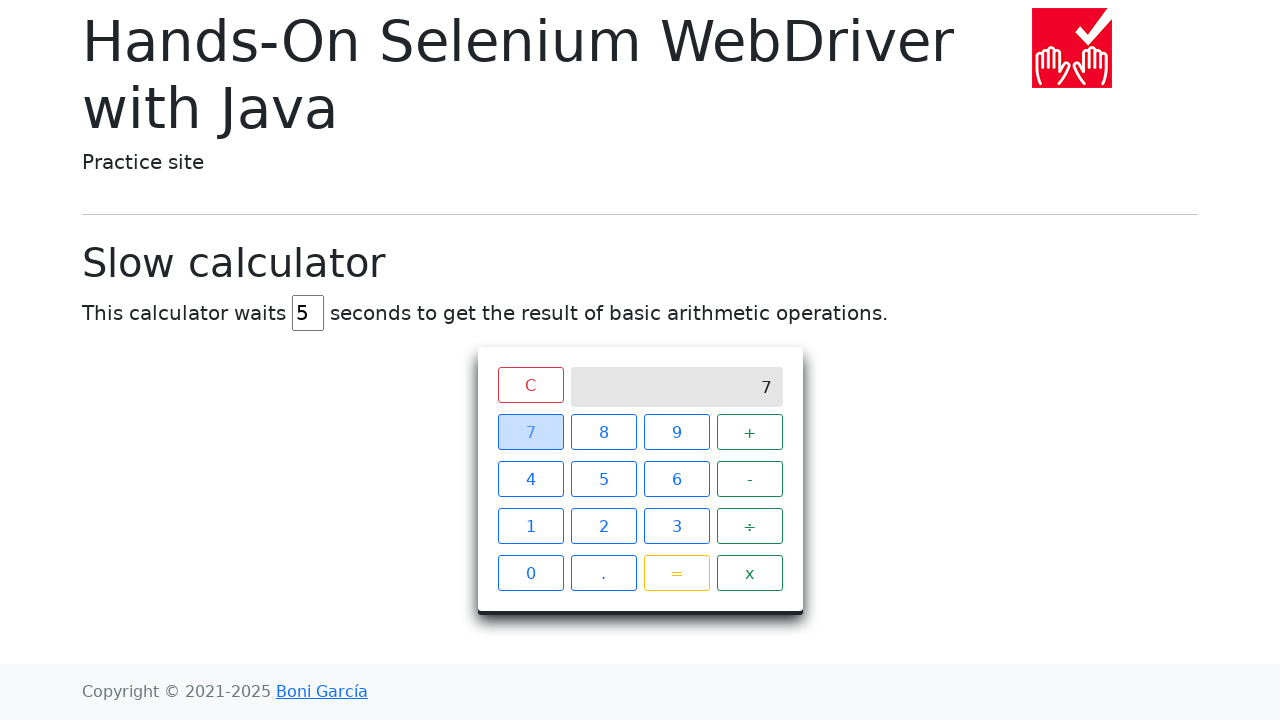

Clicked plus operator at (750, 432) on xpath=//*[text()='+']
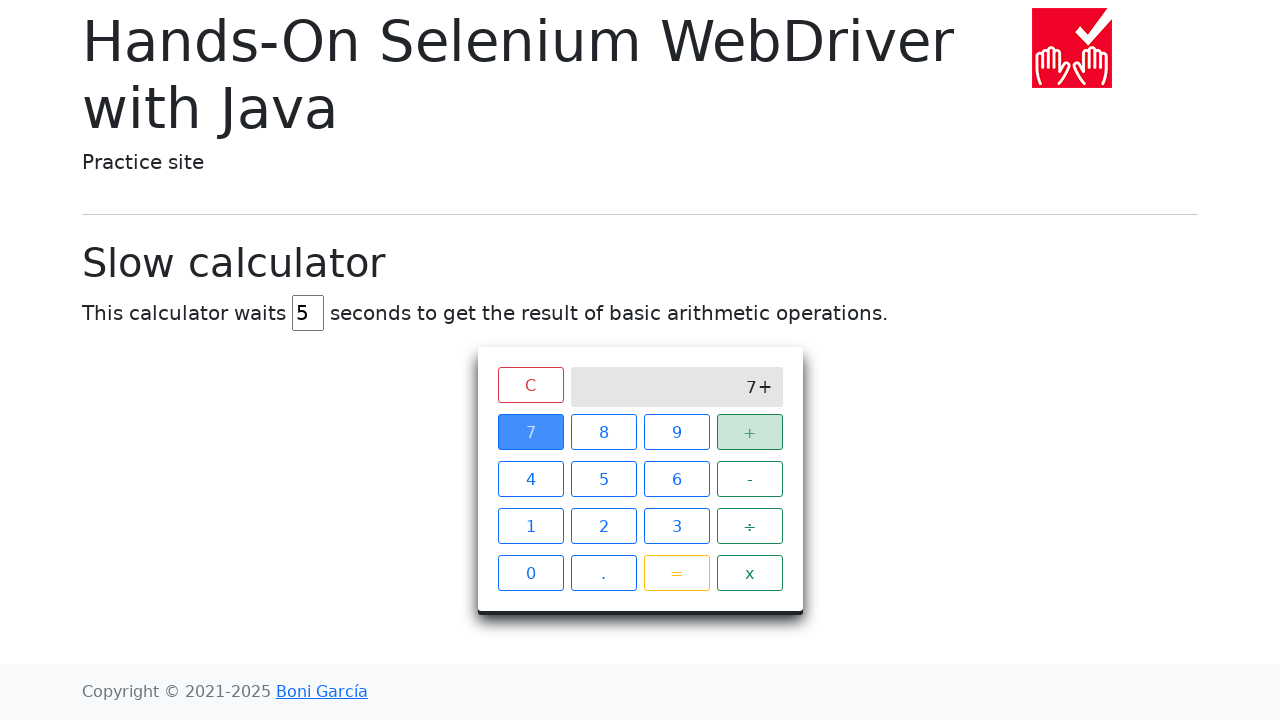

Clicked digit 8 at (604, 432) on xpath=//*[text()='8']
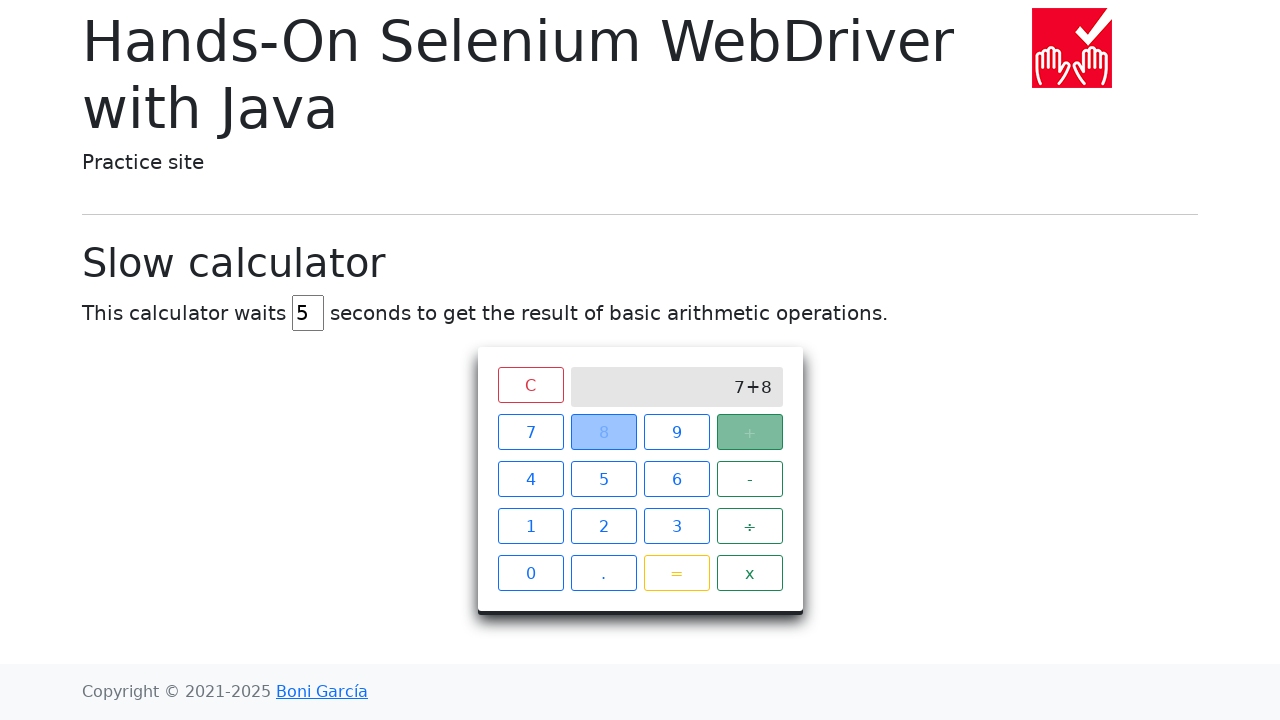

Clicked equals button to perform calculation at (676, 573) on xpath=//*[text()='=']
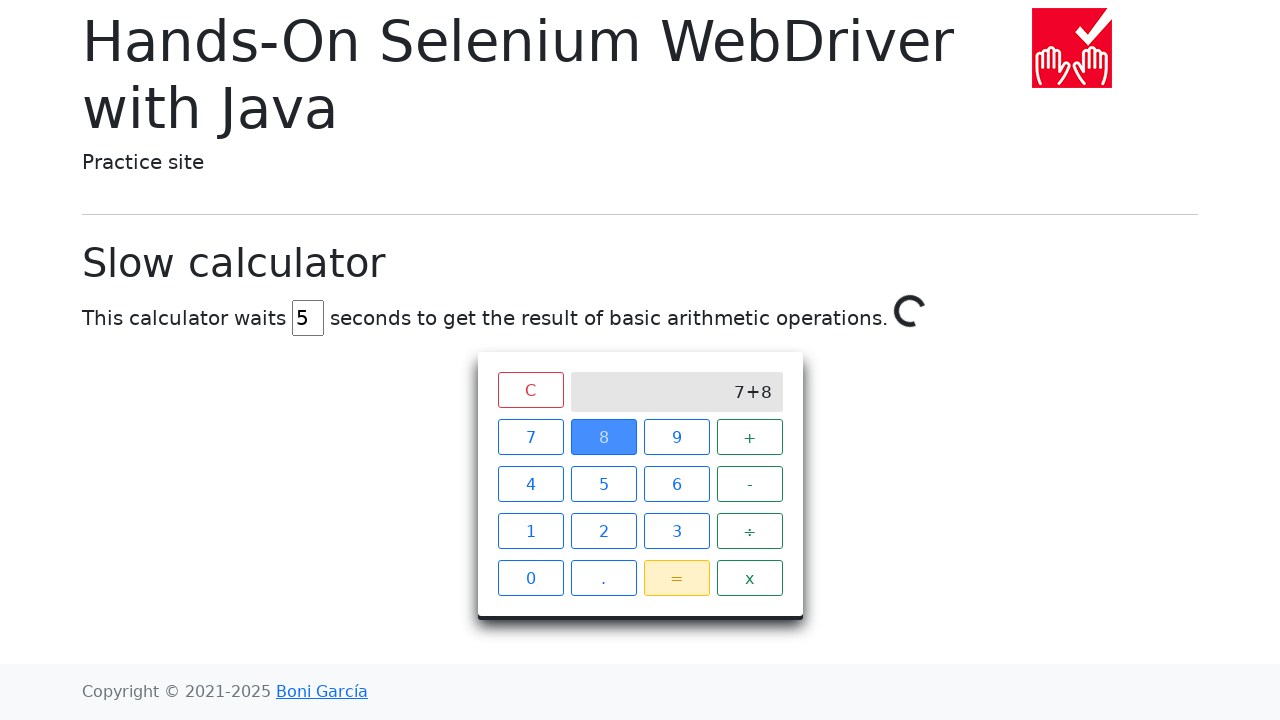

Verified calculation result displays 15
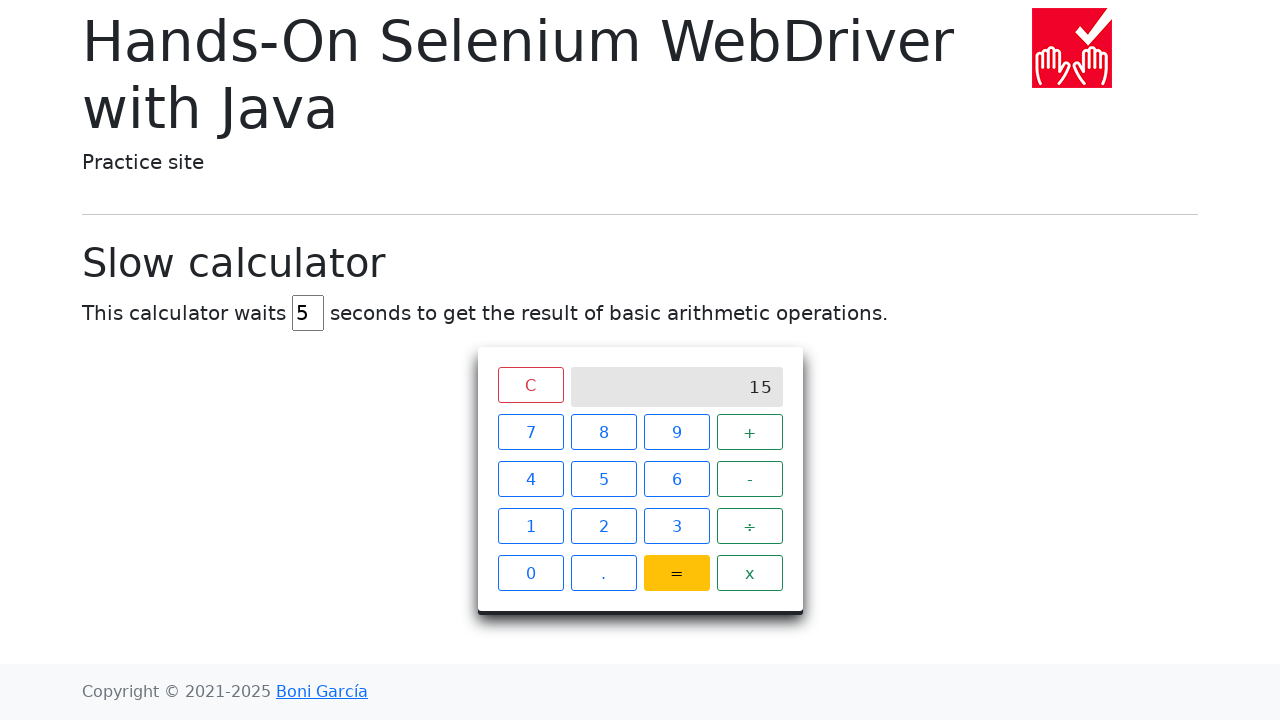

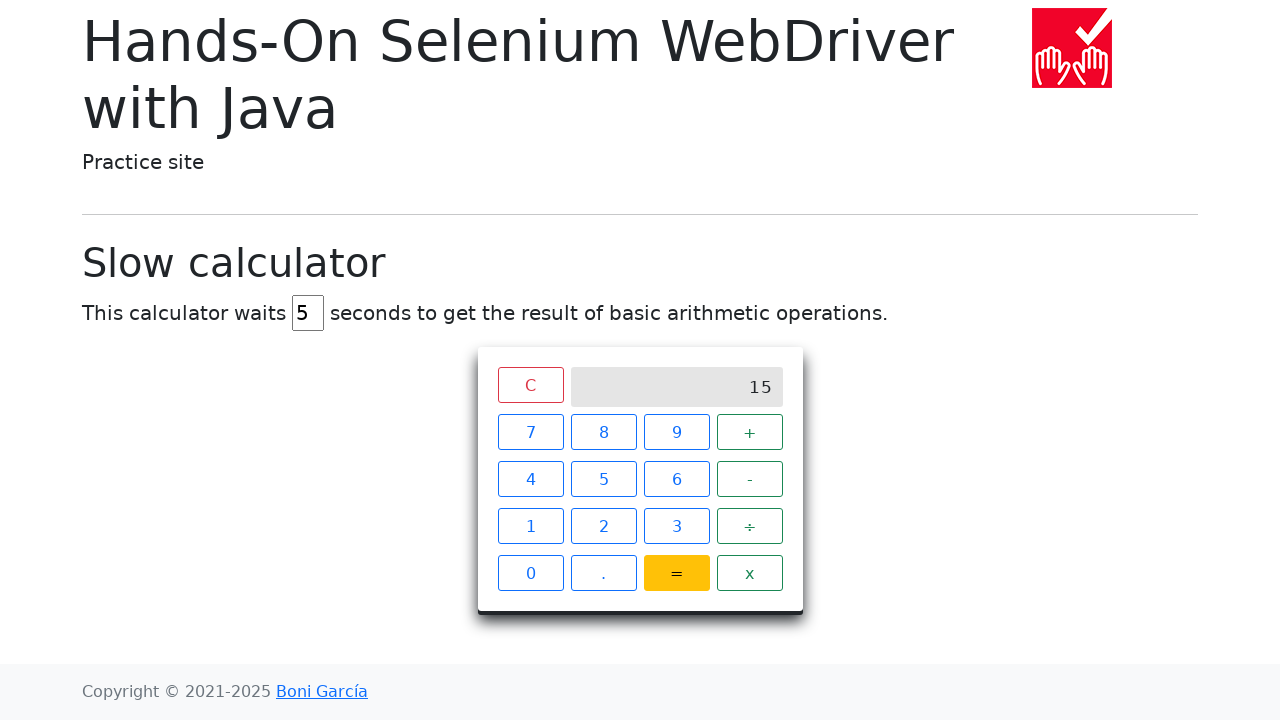